Tests dropdown selection by selecting Option 2 using its value attribute

Starting URL: https://the-internet.herokuapp.com/dropdown

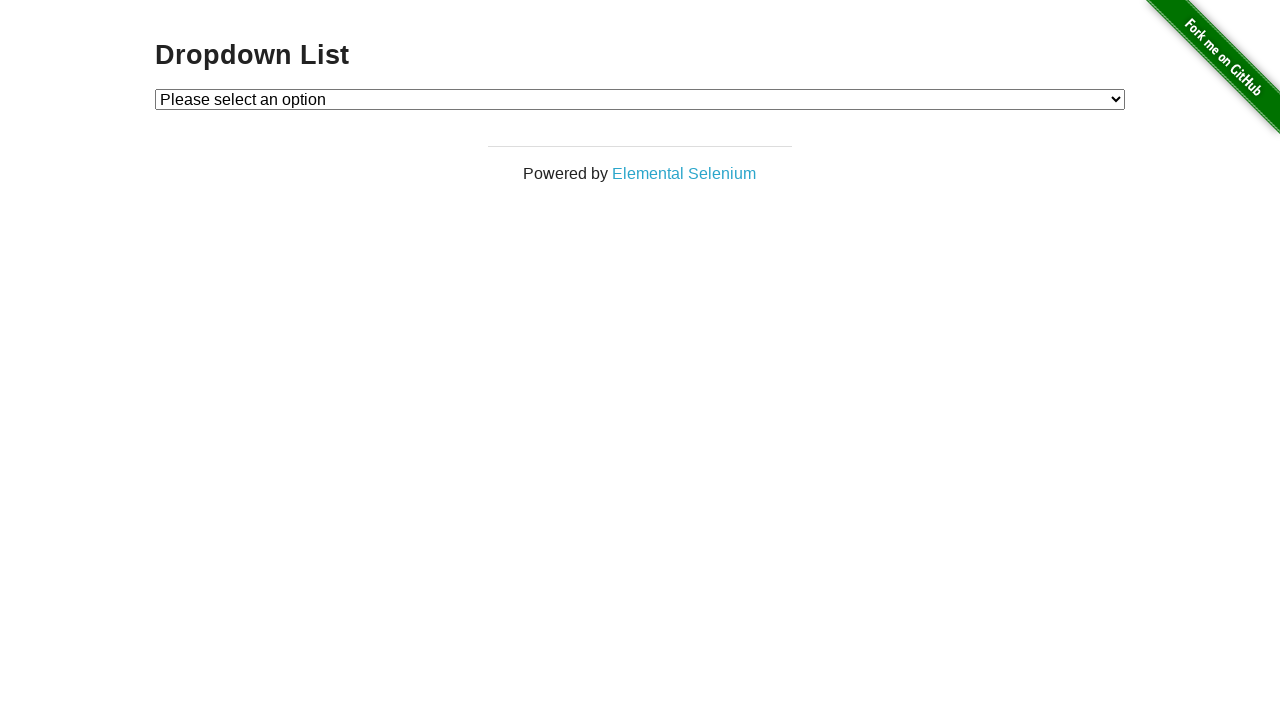

Navigated to dropdown page
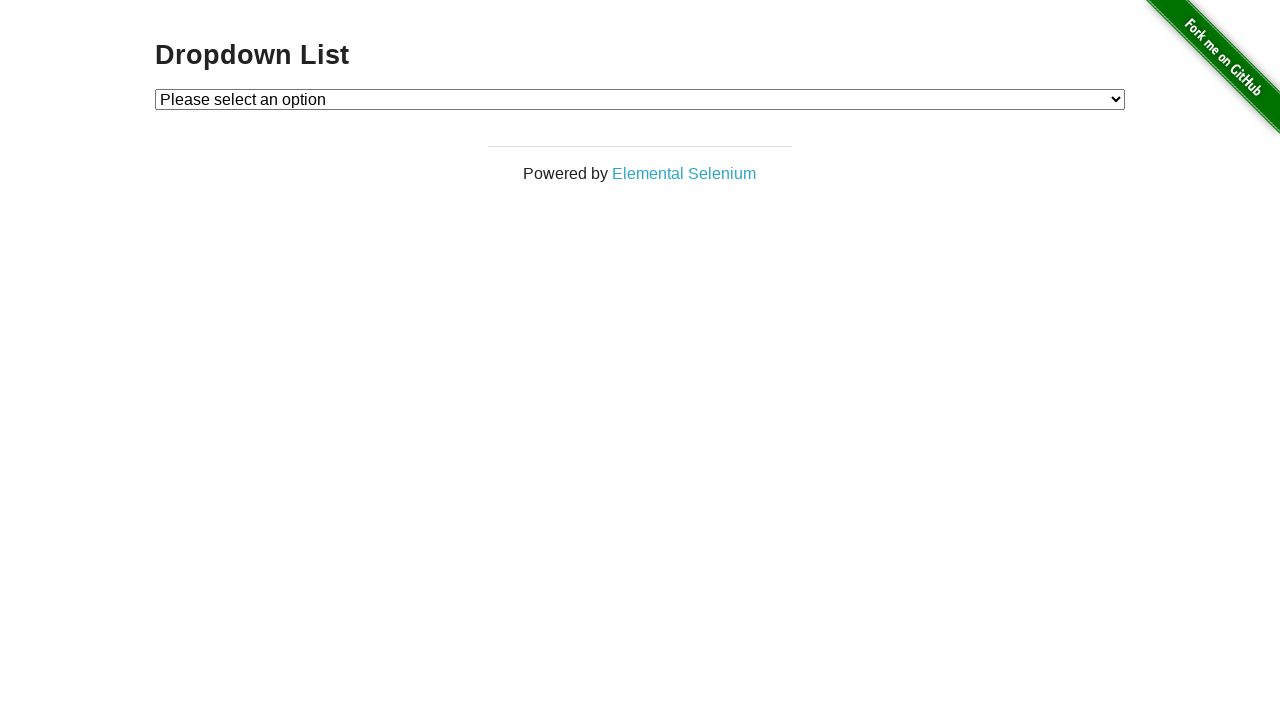

Selected Option 2 using value attribute from dropdown on #dropdown
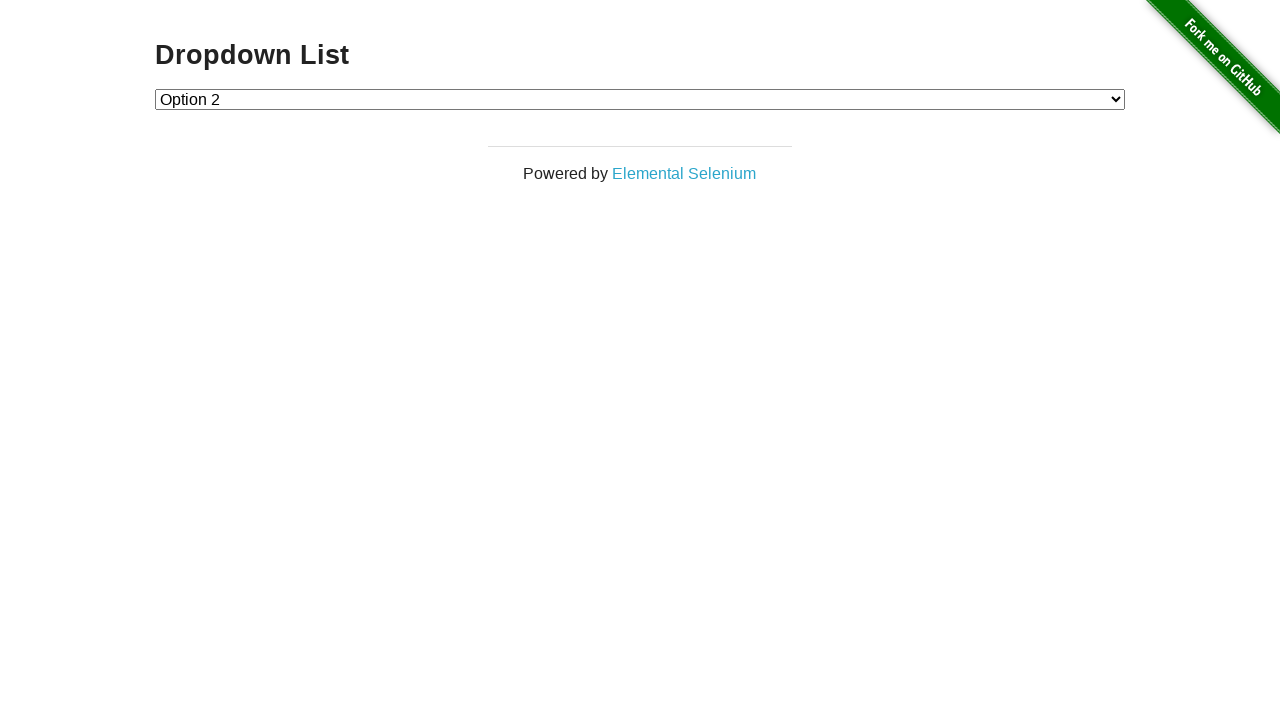

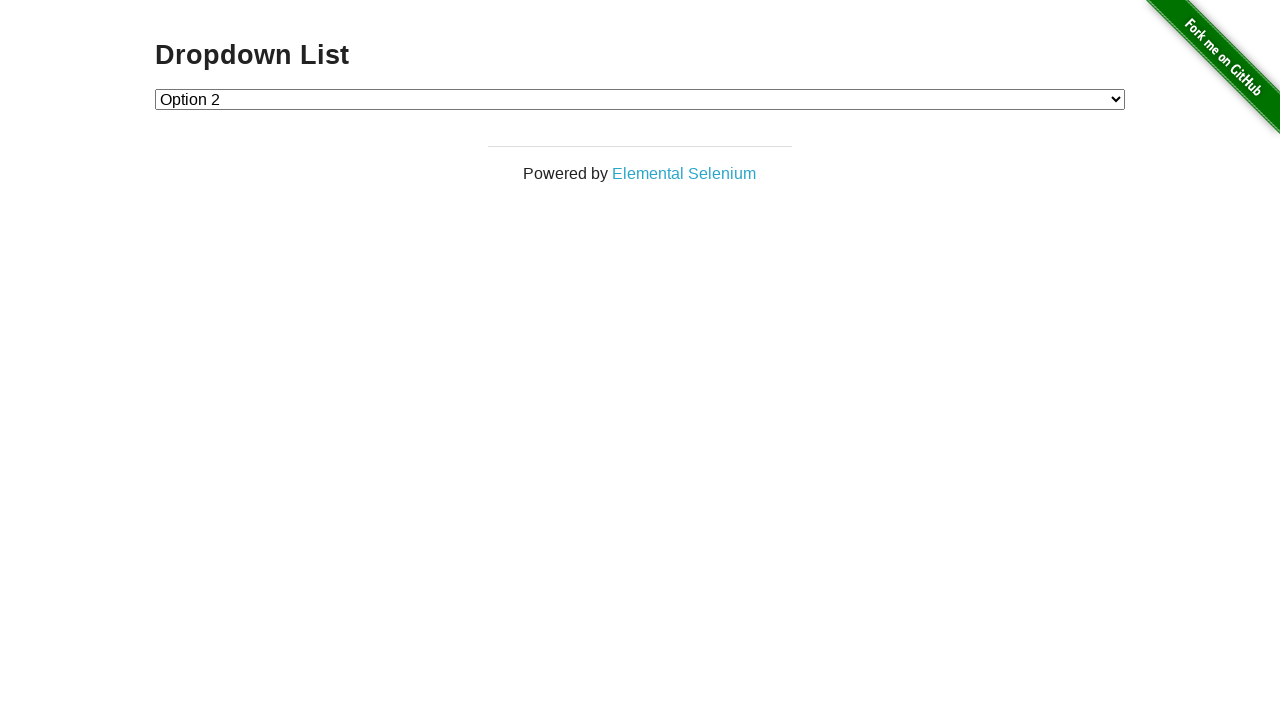